Tests the radio button page by attempting to click the disabled 'No' radio button and verifying no result message appears

Starting URL: https://demoqa.com/elements

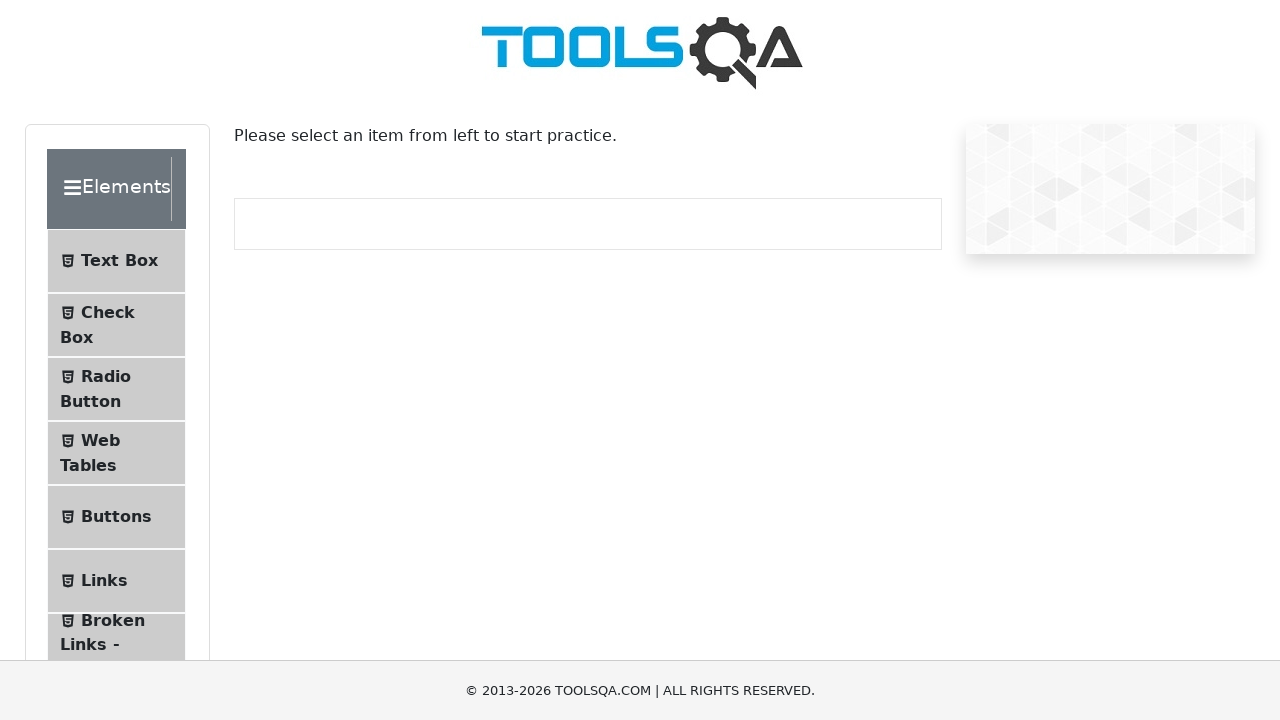

Clicked on Radio Button in sidebar at (106, 376) on text=Radio Button
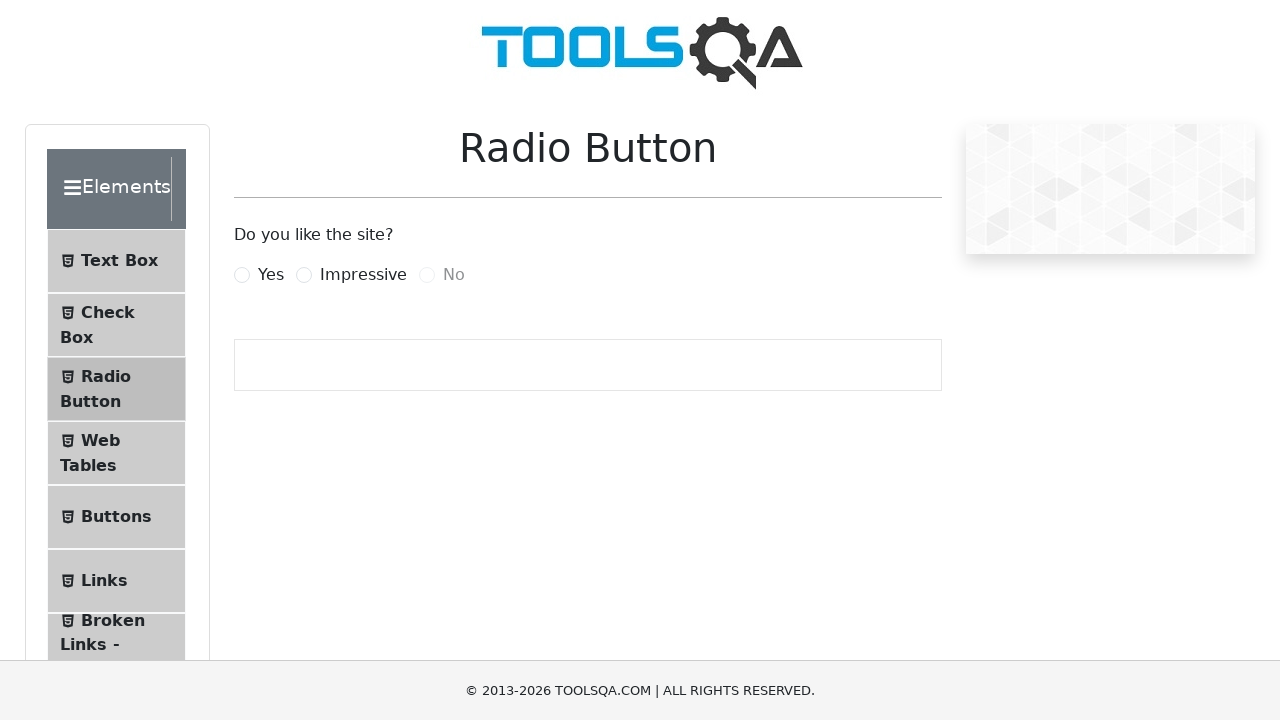

Attempted to click disabled 'No' radio button with force=True at (427, 275) on #noRadio
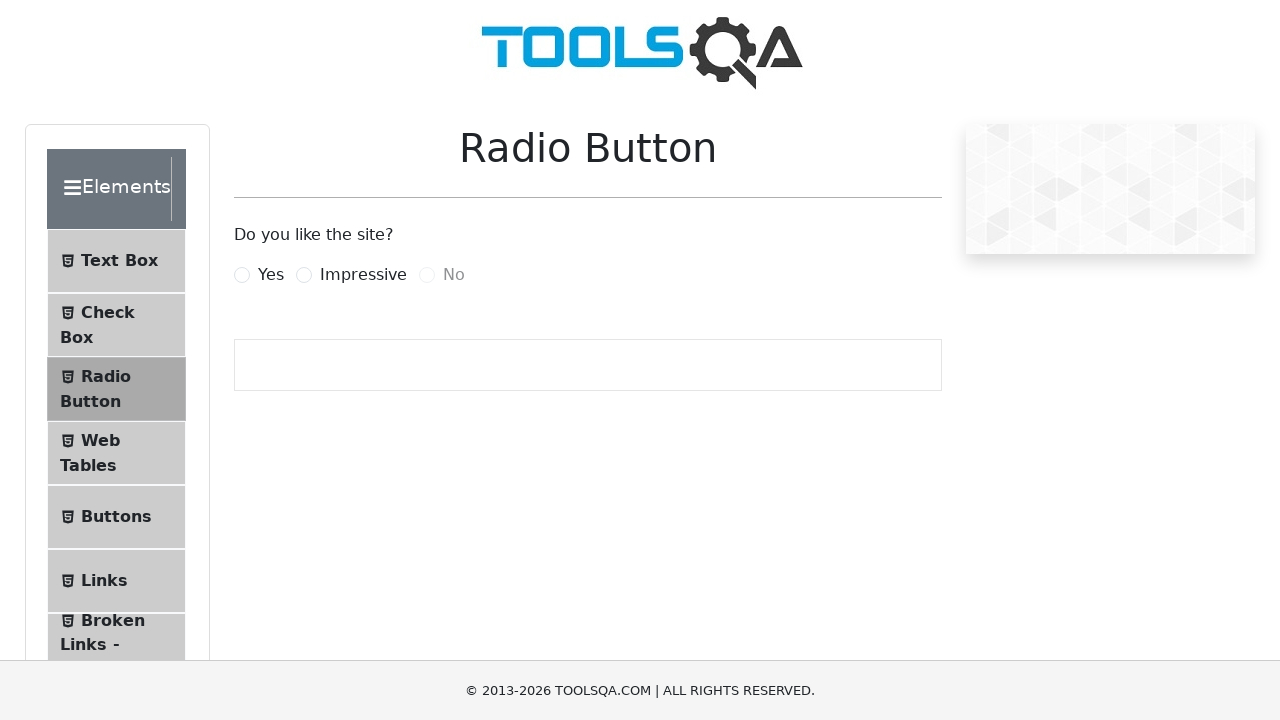

Waited 500ms to verify no result message appears
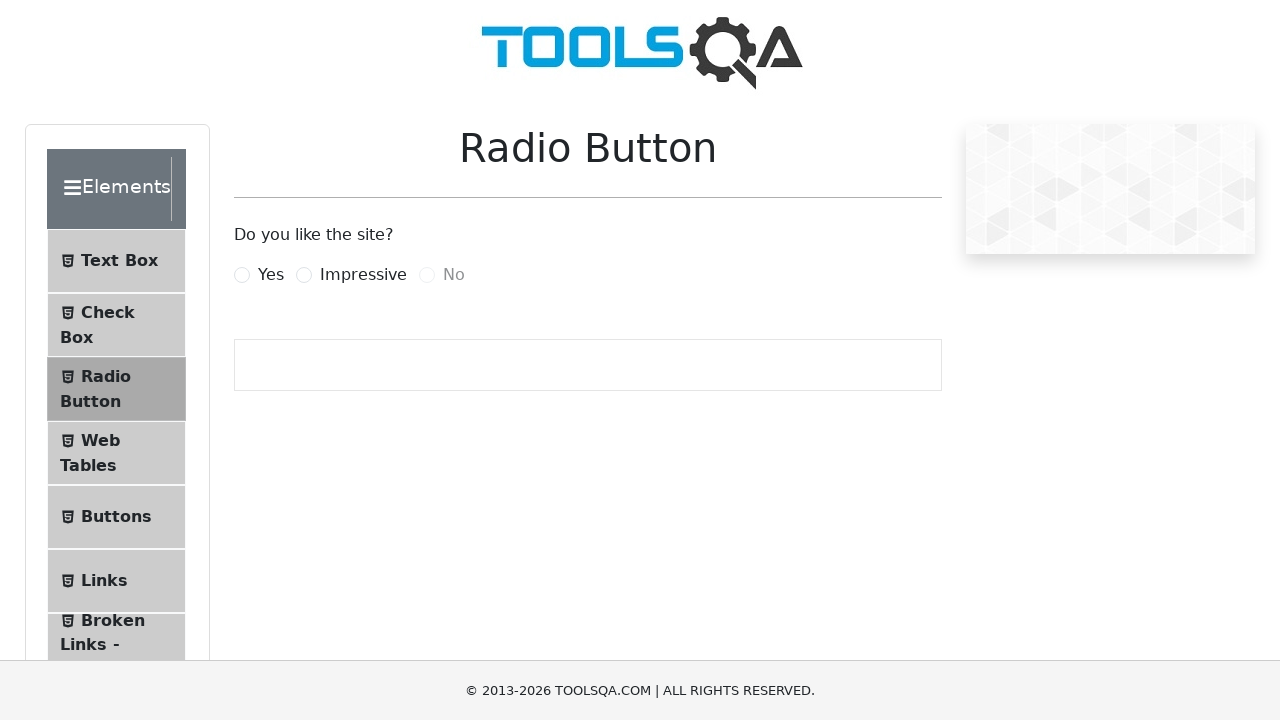

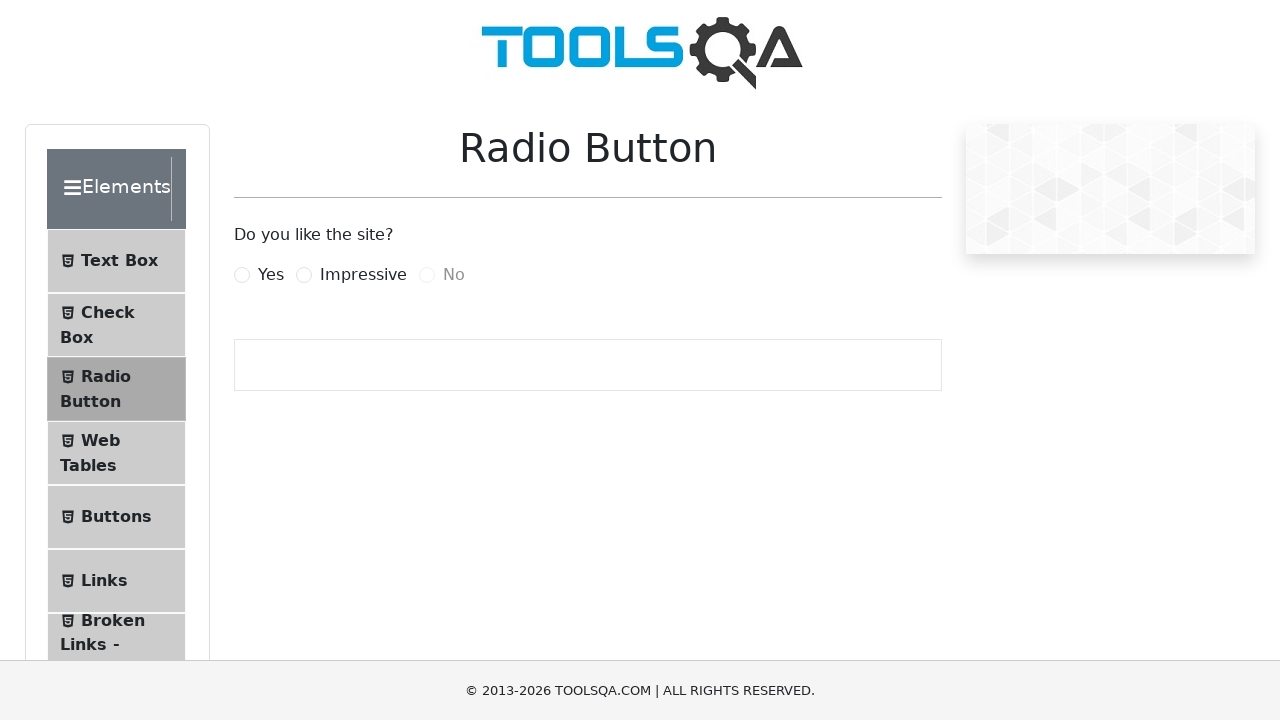